Tests that new todo items are appended to the bottom of the list by creating 3 items

Starting URL: https://demo.playwright.dev/todomvc

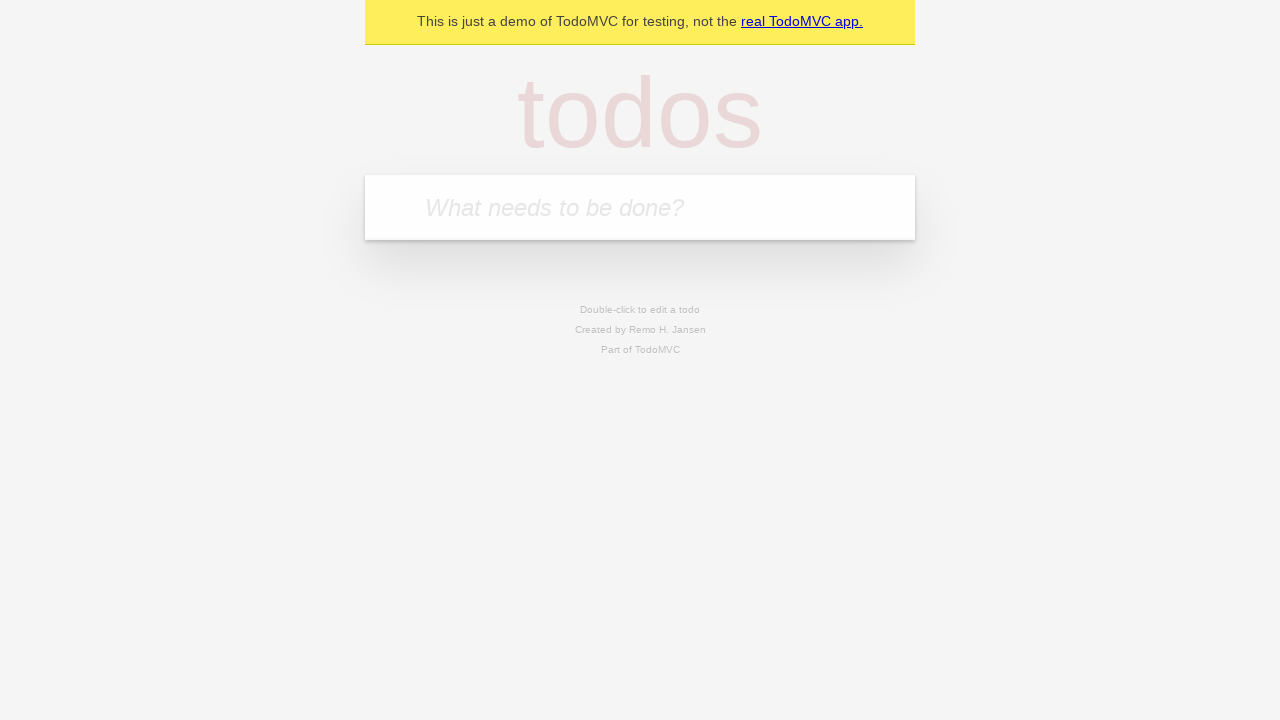

Located the 'What needs to be done?' input field
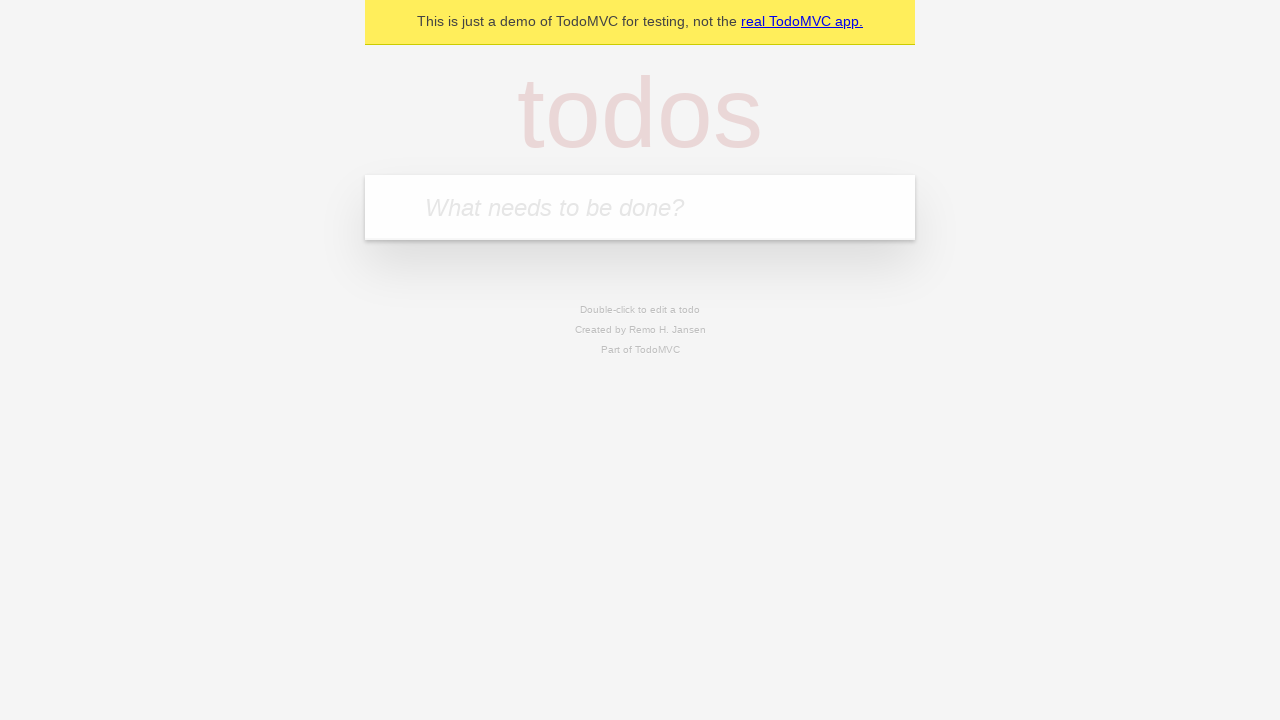

Filled todo input with 'buy some cheese' on internal:attr=[placeholder="What needs to be done?"i]
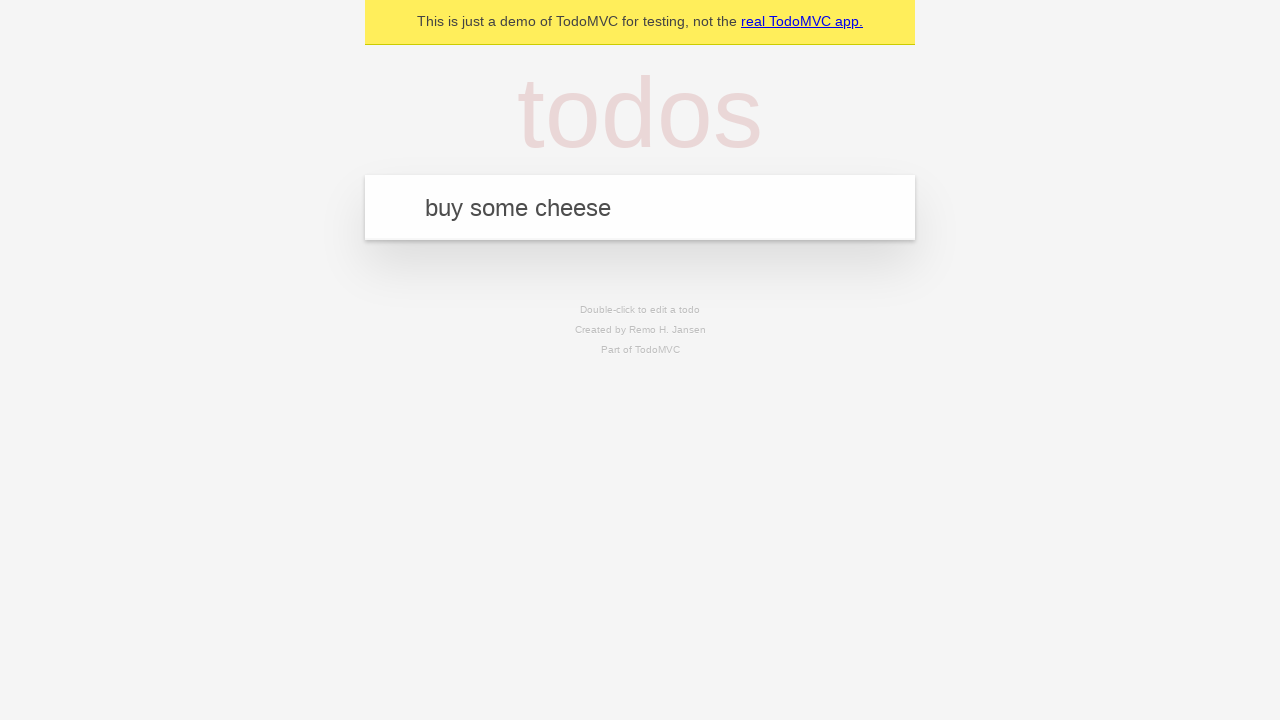

Pressed Enter to add 'buy some cheese' to the list on internal:attr=[placeholder="What needs to be done?"i]
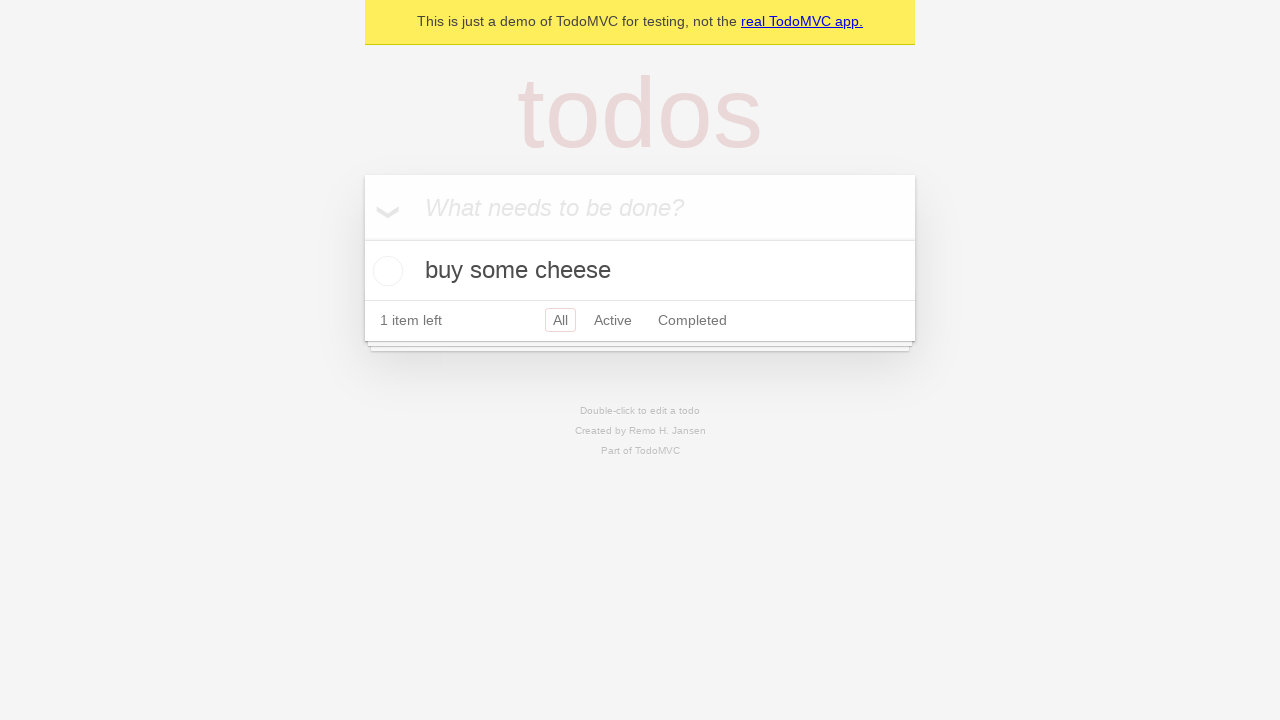

Filled todo input with 'feed the cat' on internal:attr=[placeholder="What needs to be done?"i]
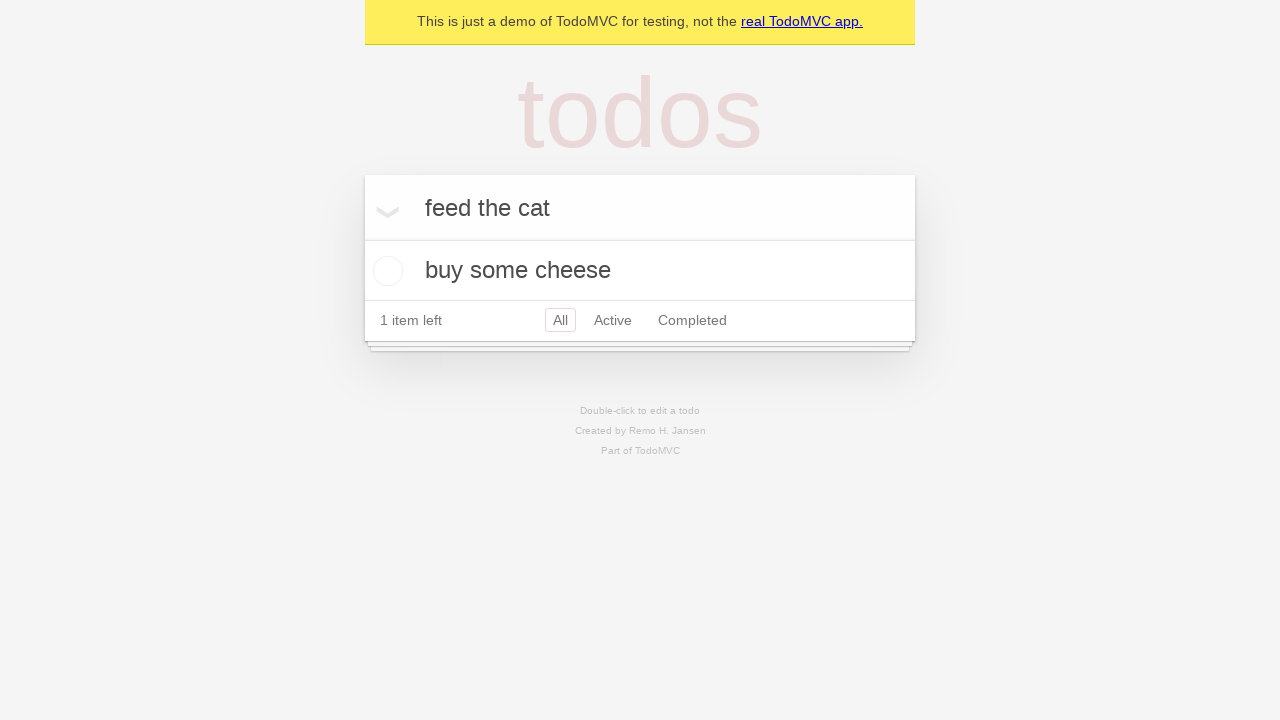

Pressed Enter to add 'feed the cat' to the list on internal:attr=[placeholder="What needs to be done?"i]
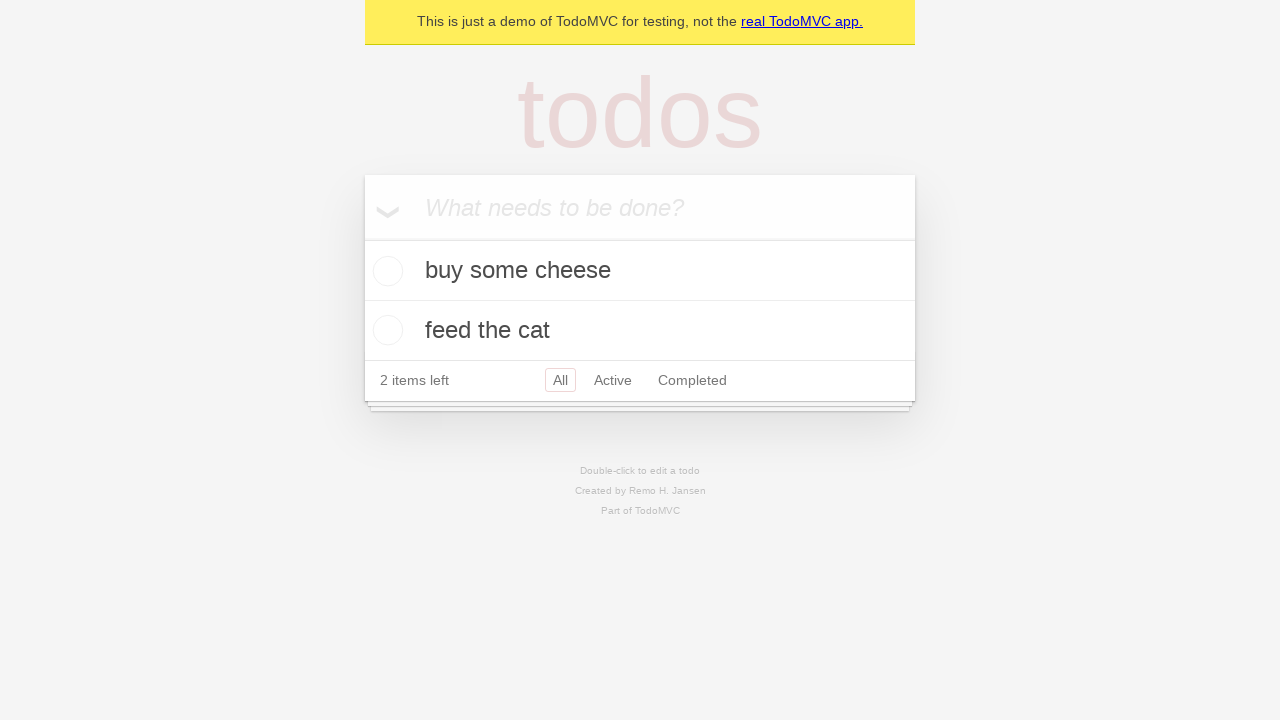

Filled todo input with 'book a doctors appointment' on internal:attr=[placeholder="What needs to be done?"i]
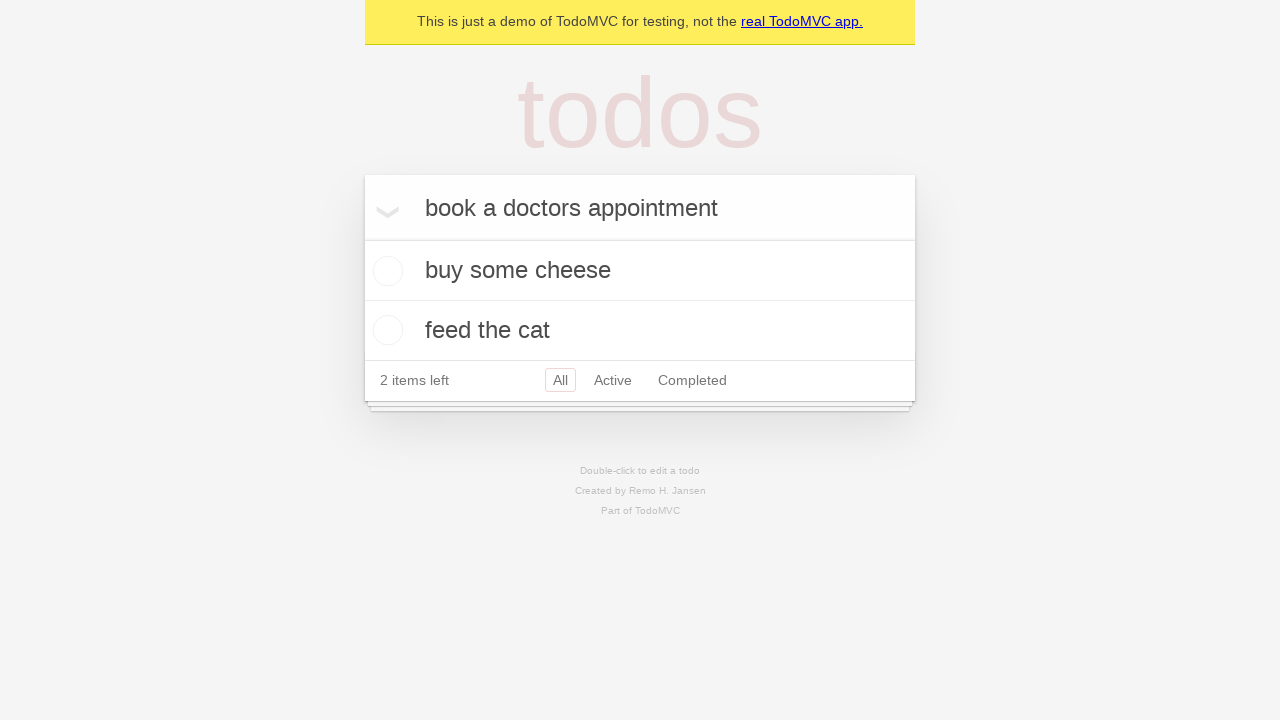

Pressed Enter to add 'book a doctors appointment' to the list on internal:attr=[placeholder="What needs to be done?"i]
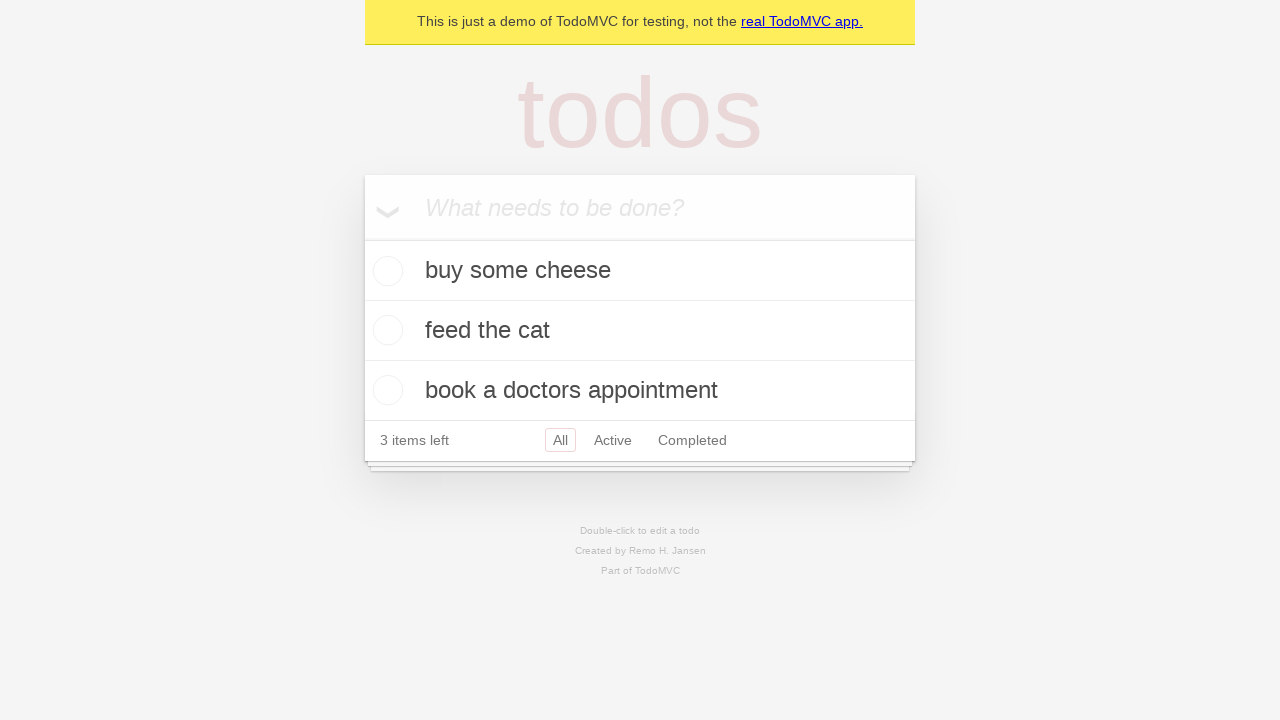

Verified that all 3 items have been added to the todo list
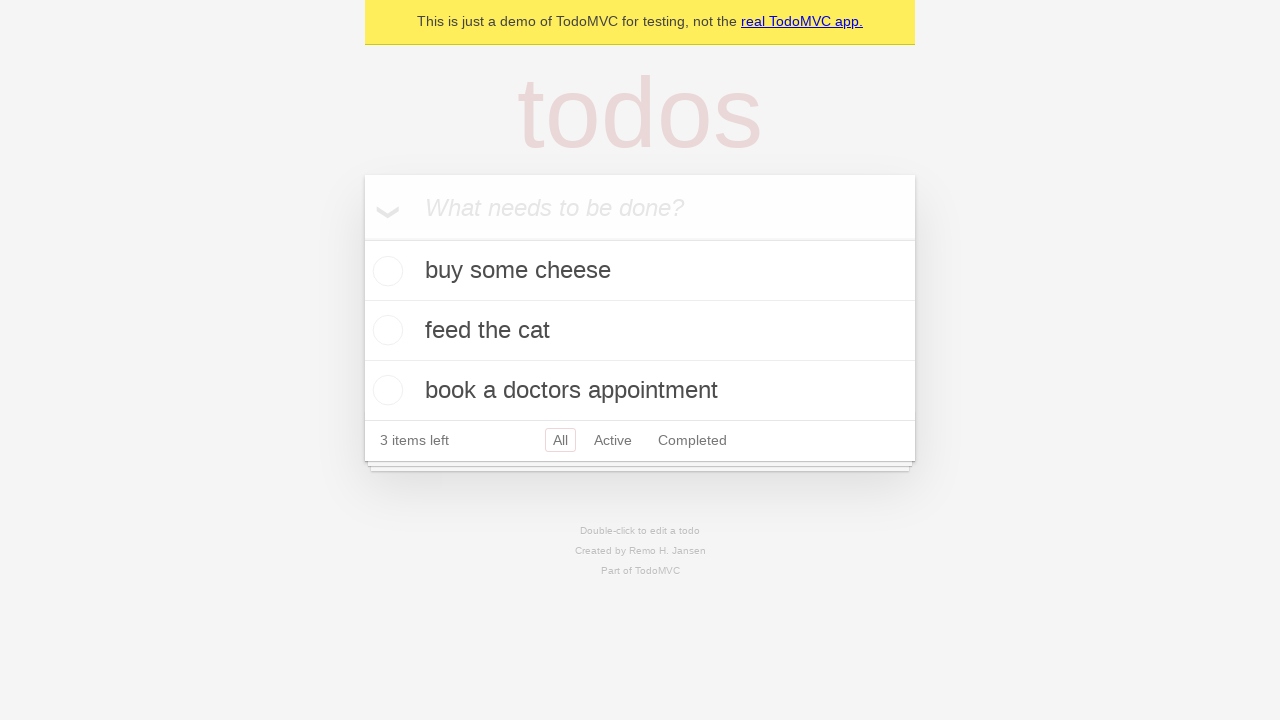

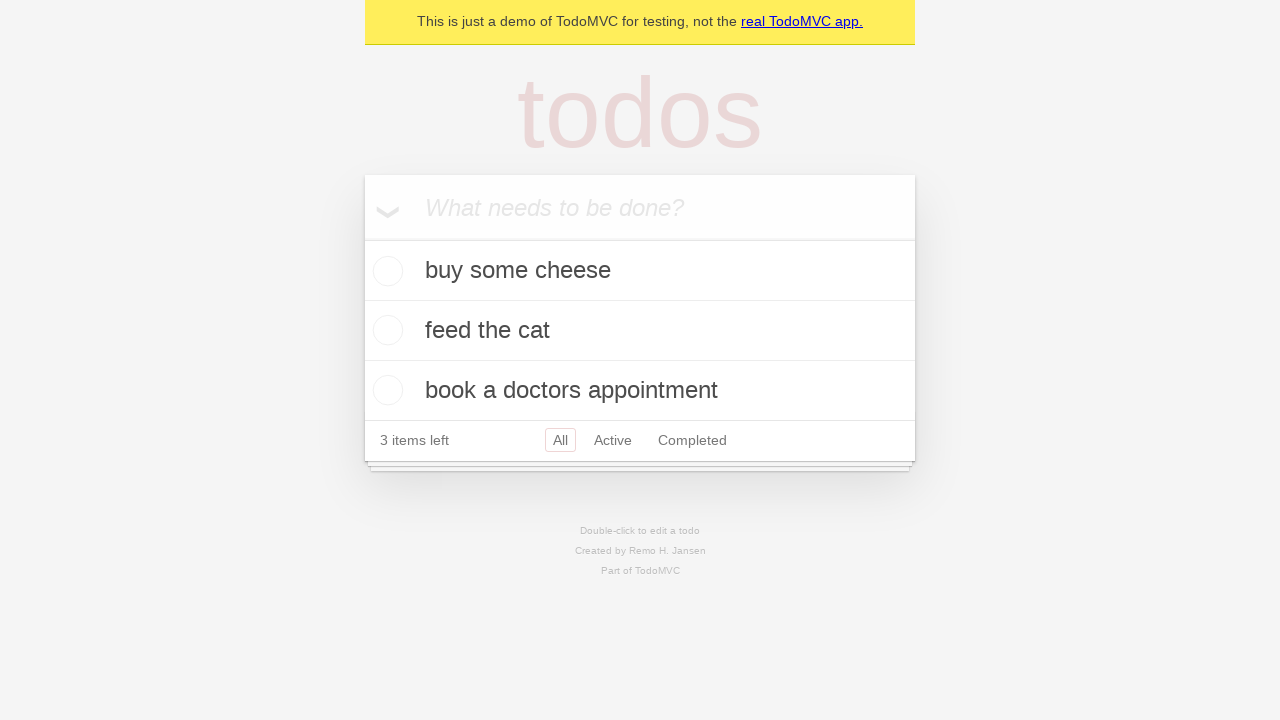